Verifies that all text box elements are present on the Text Box page including input fields for full name, email, addresses, and submit button

Starting URL: https://demoqa.com/elements

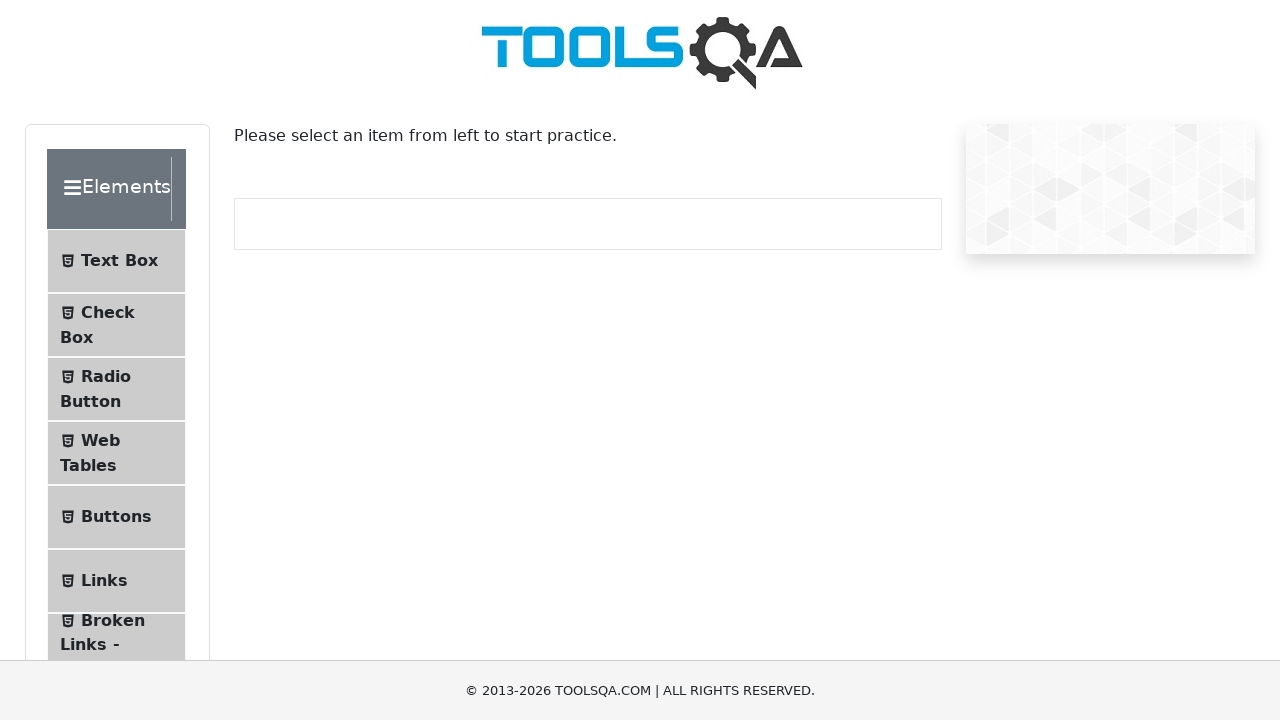

Clicked on Text Box in the sidebar at (119, 261) on text=Text Box
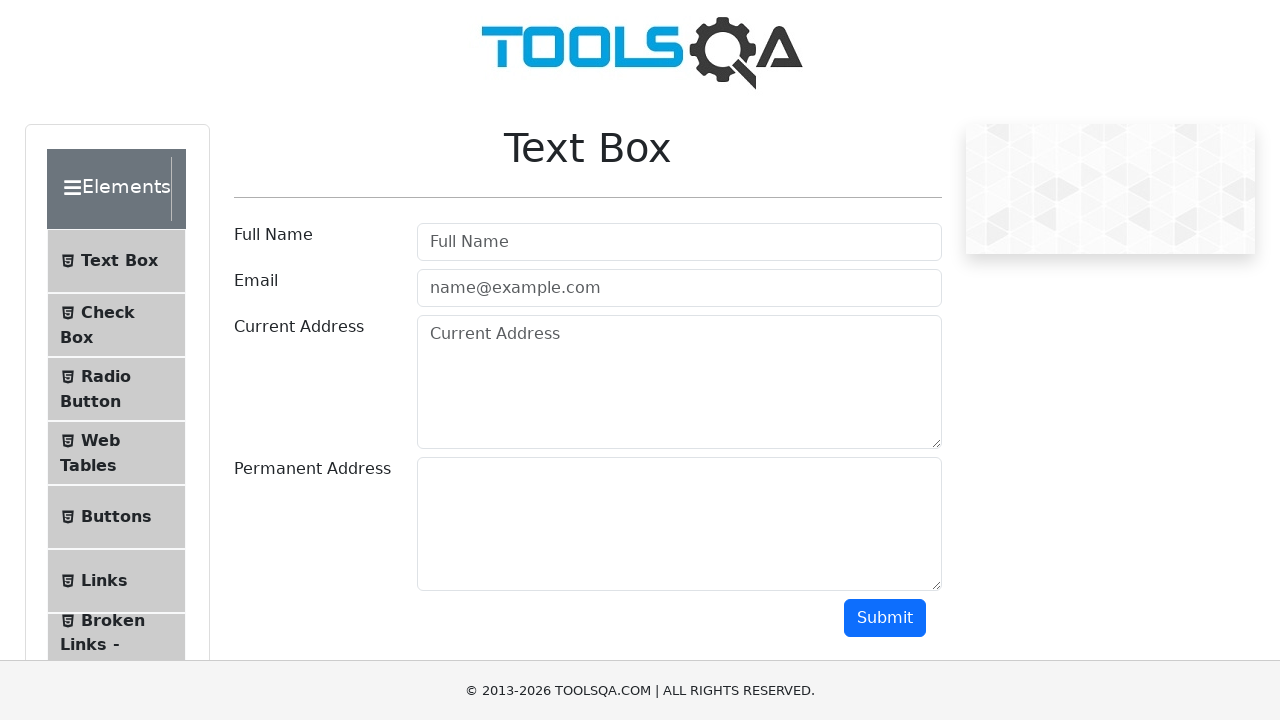

Full Name input field is present
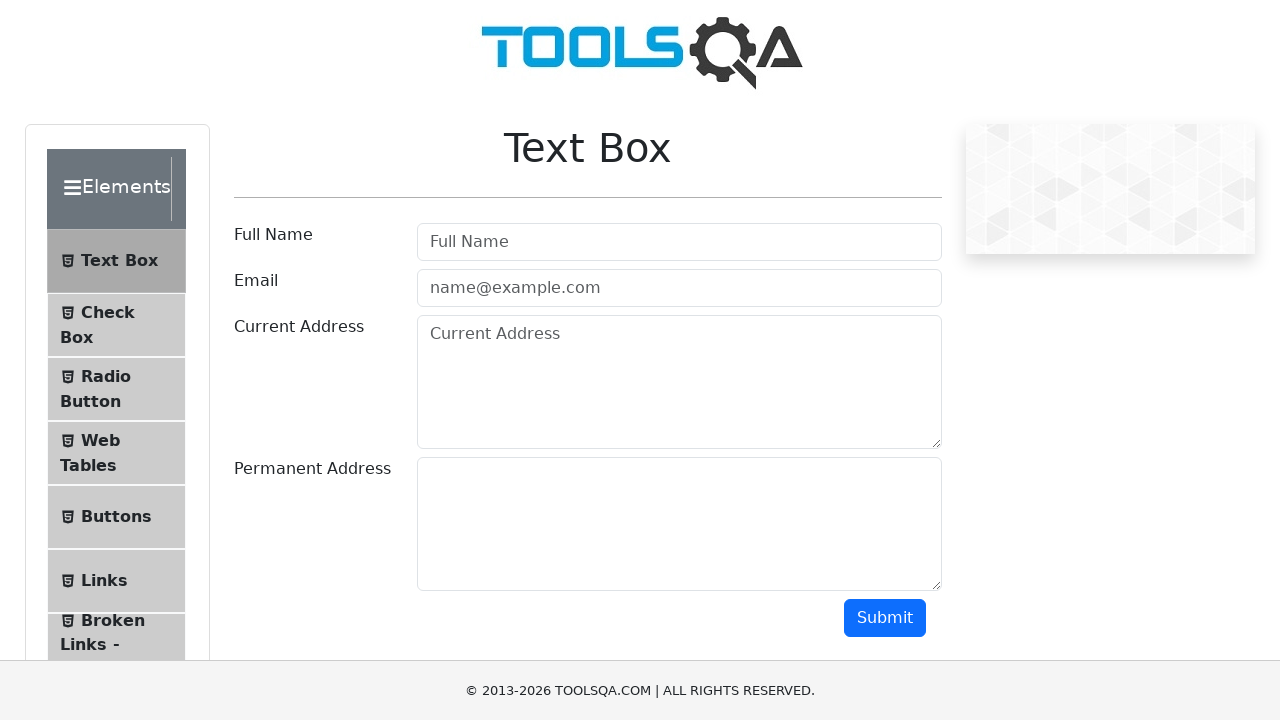

Email input field is present
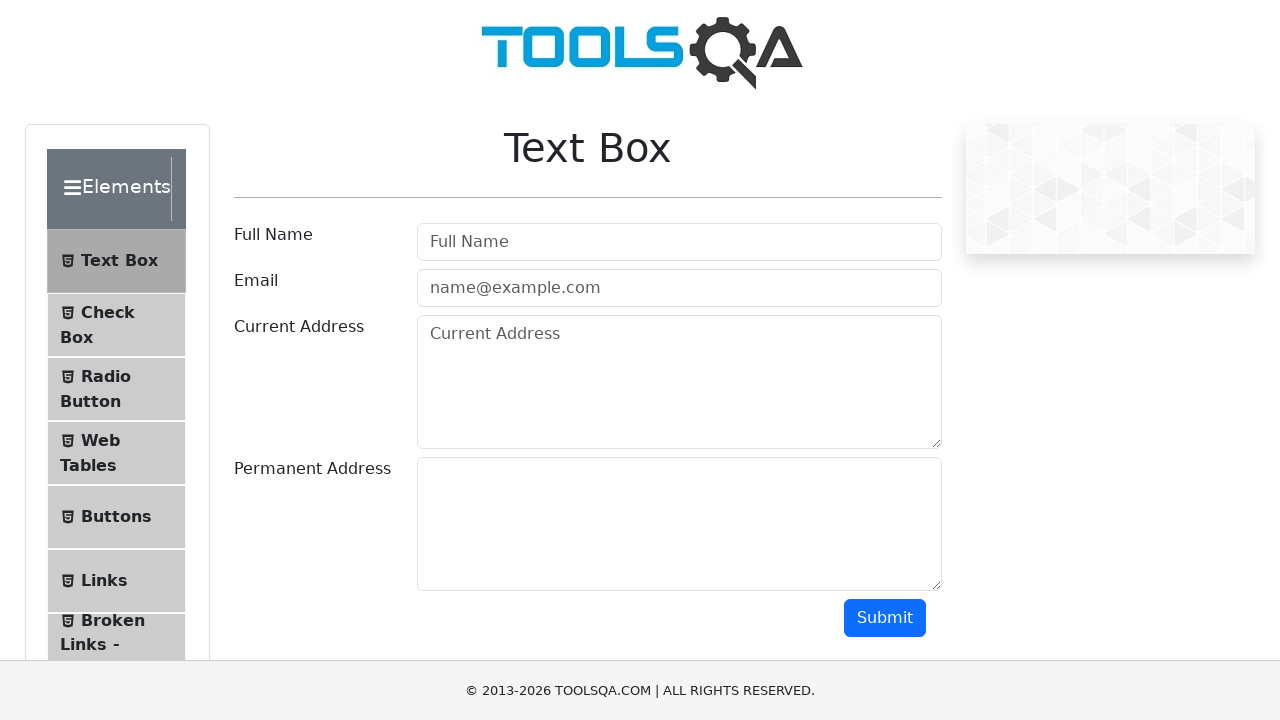

Current Address input field is present
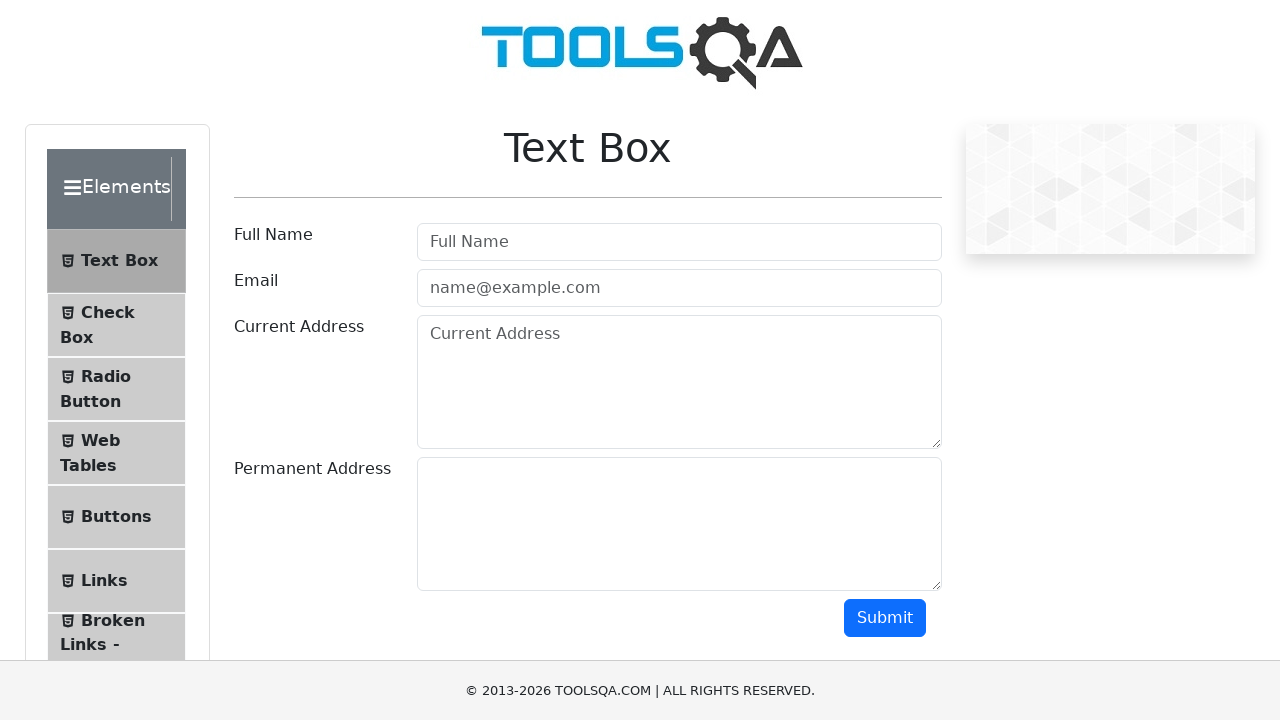

Permanent Address input field is present
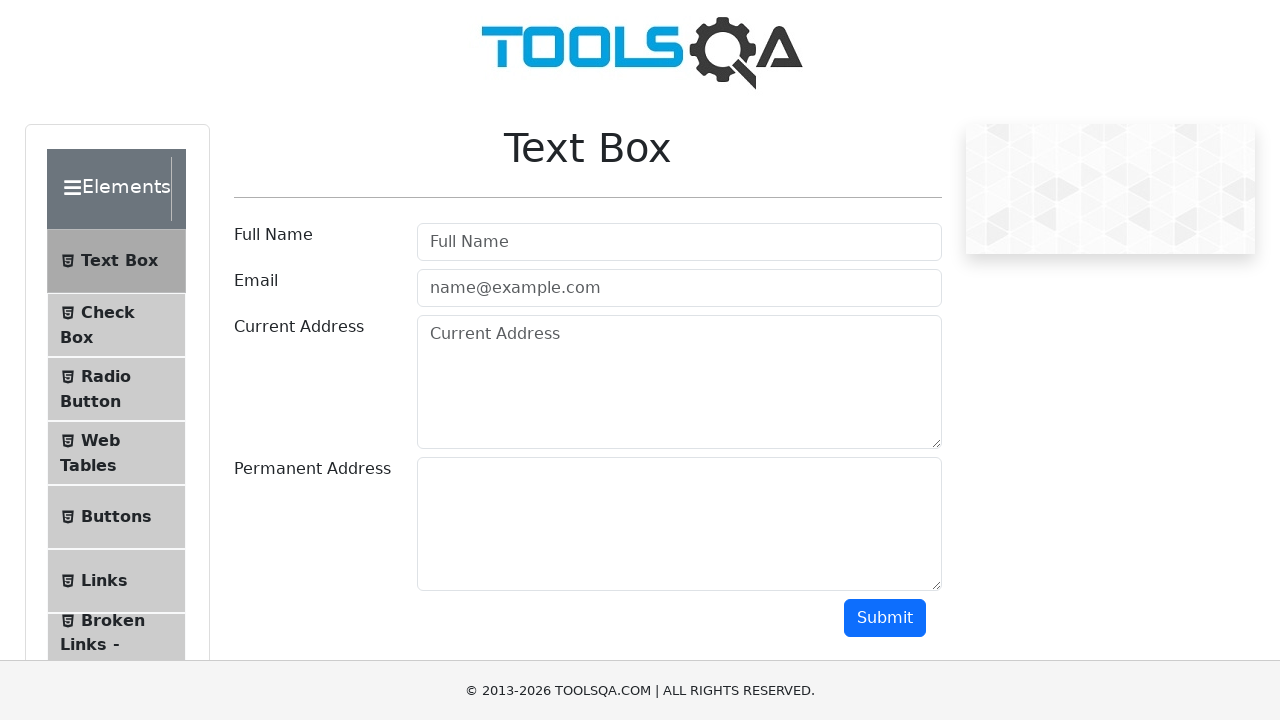

Submit button is present
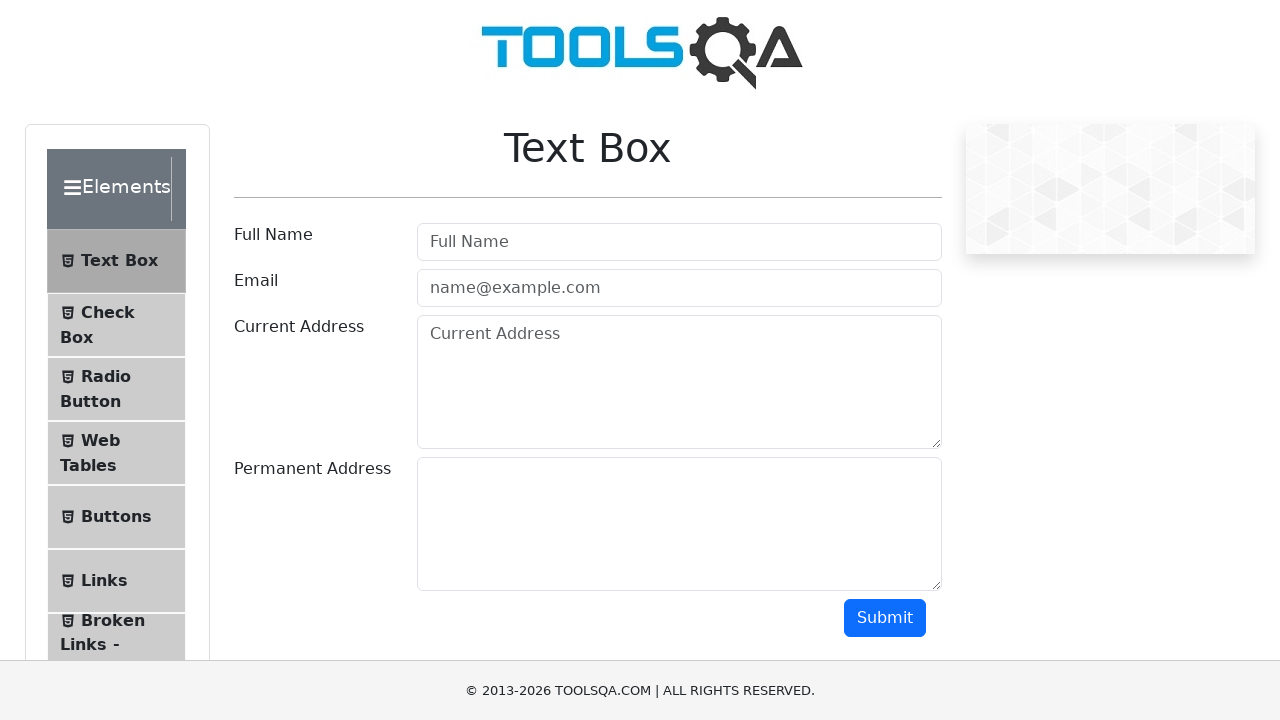

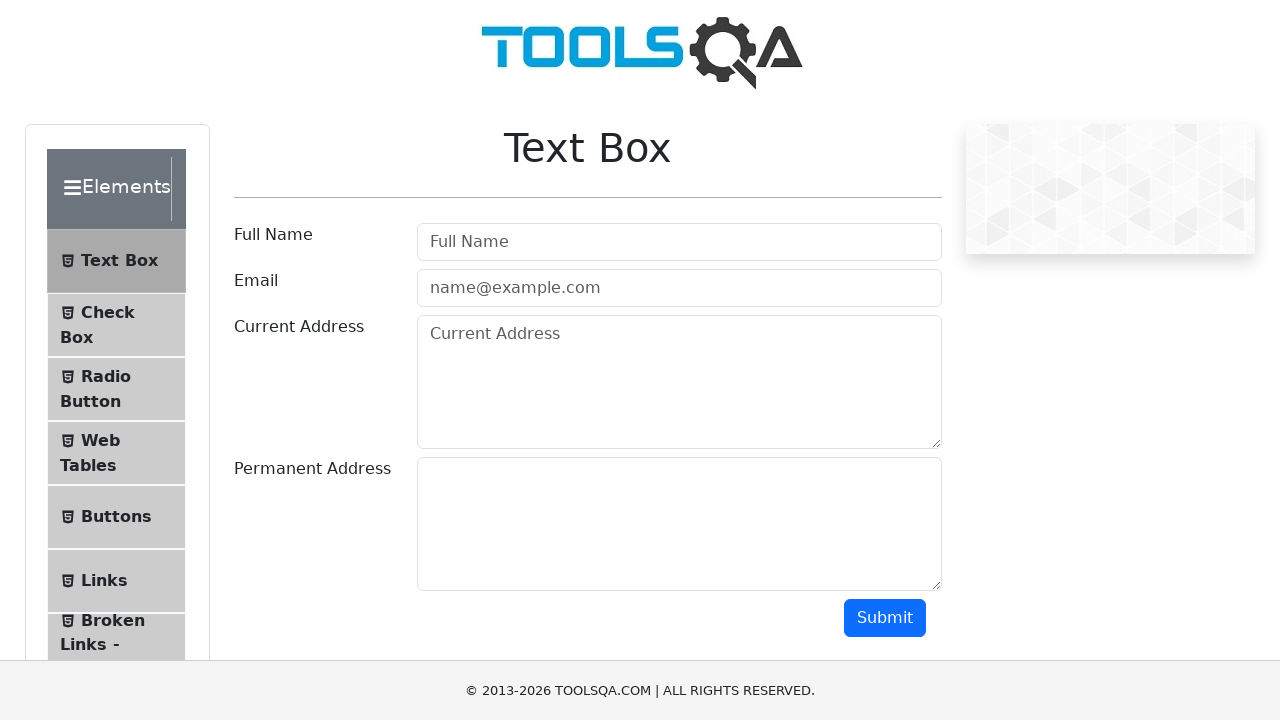